Tests registration form validation by submitting the form with all empty fields to verify error handling.

Starting URL: https://www.sharelane.com/cgi-bin/register.py?page=1&zip_code=123456

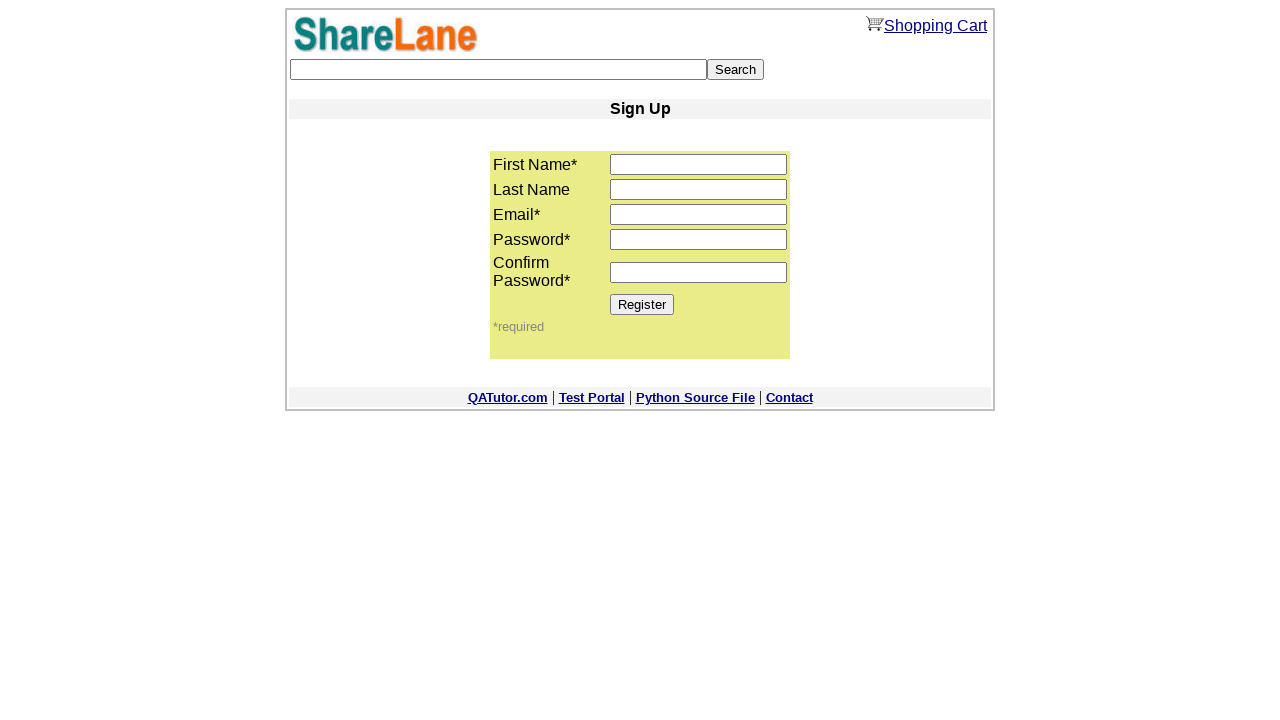

Filled first name field with empty string on input[name='first_name']
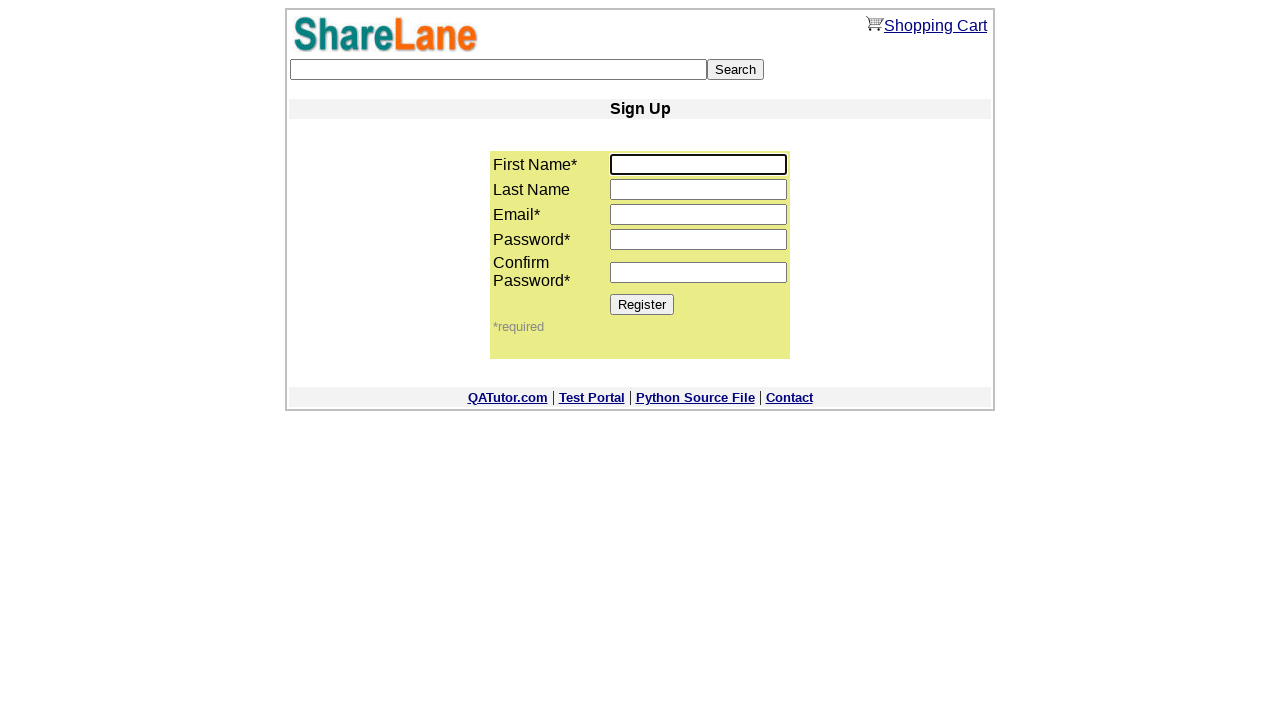

Filled last name field with empty string on input[name='last_name']
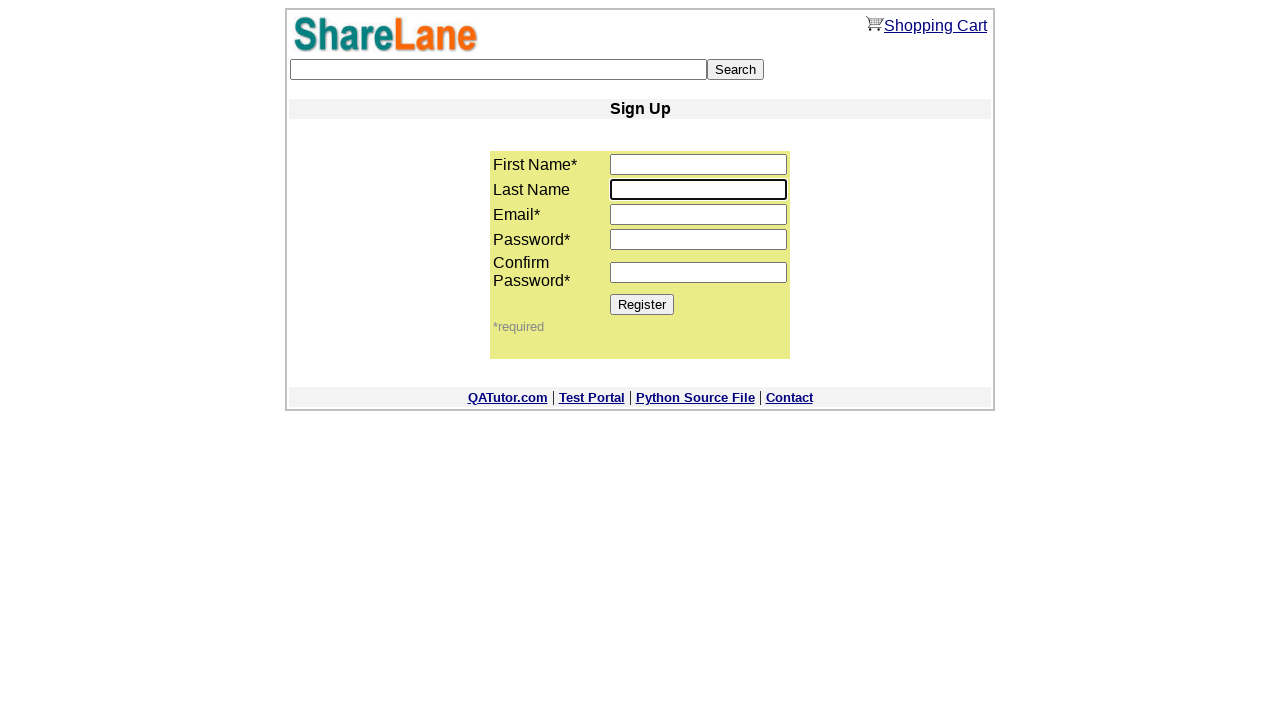

Filled email field with empty string on input[name='email']
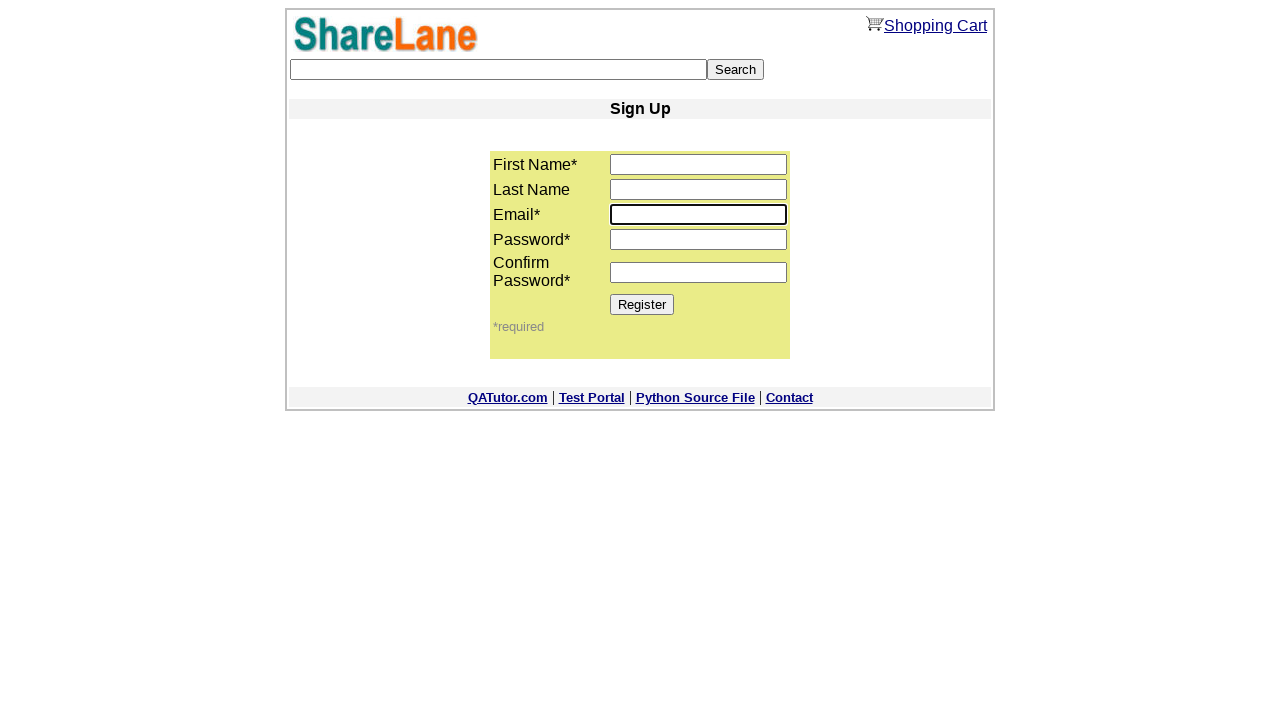

Filled password field with empty string on input[name='password1']
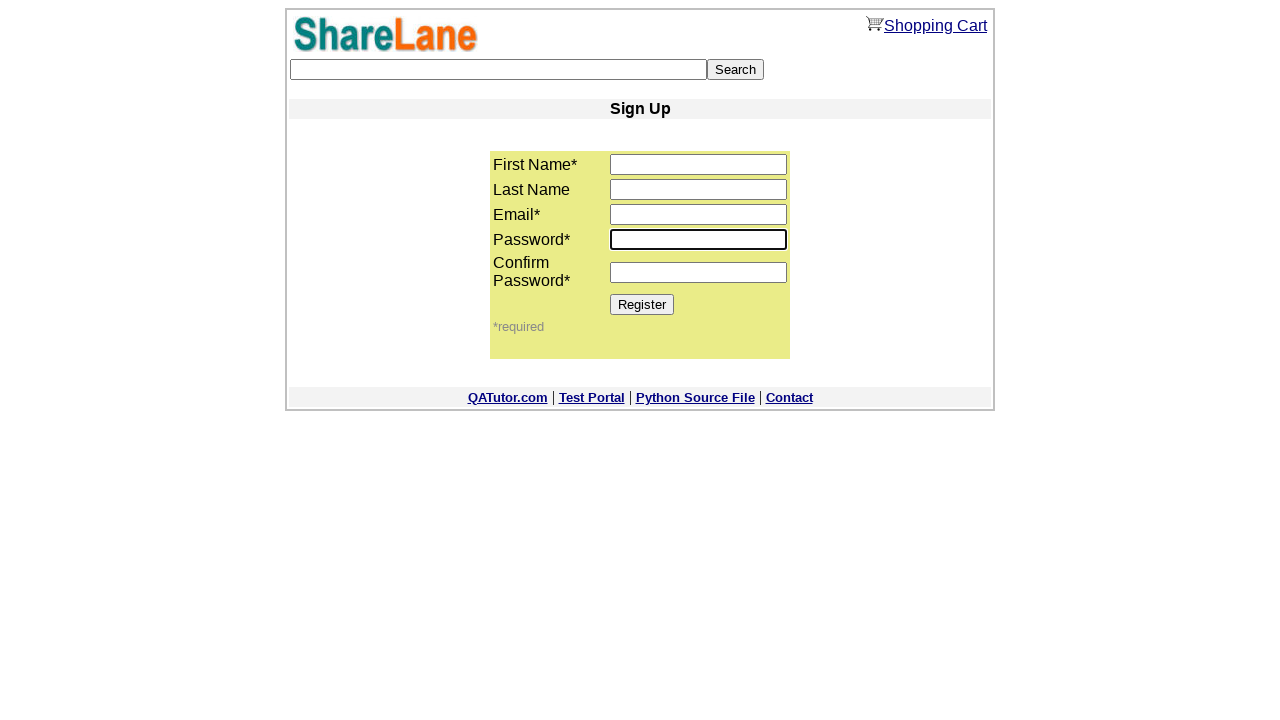

Filled confirm password field with empty string on input[name='password2']
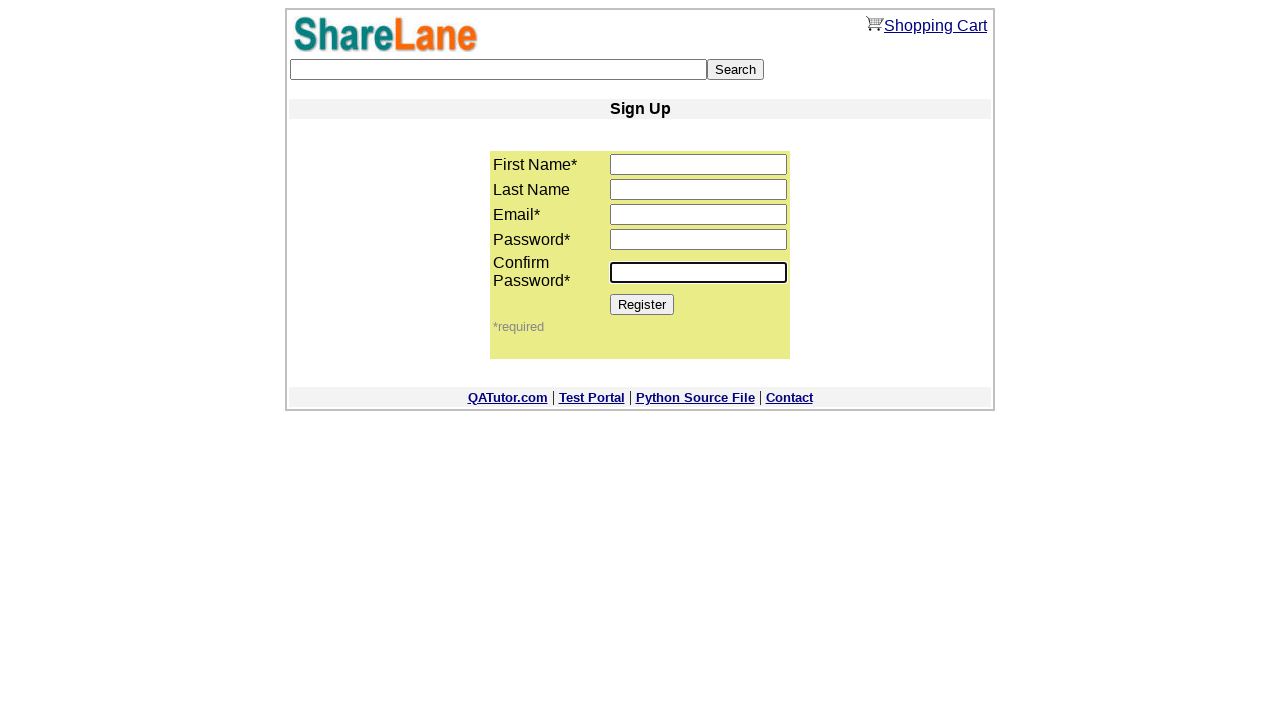

Clicked Register button to submit form with all empty fields at (642, 304) on xpath=//*[@value='Register']
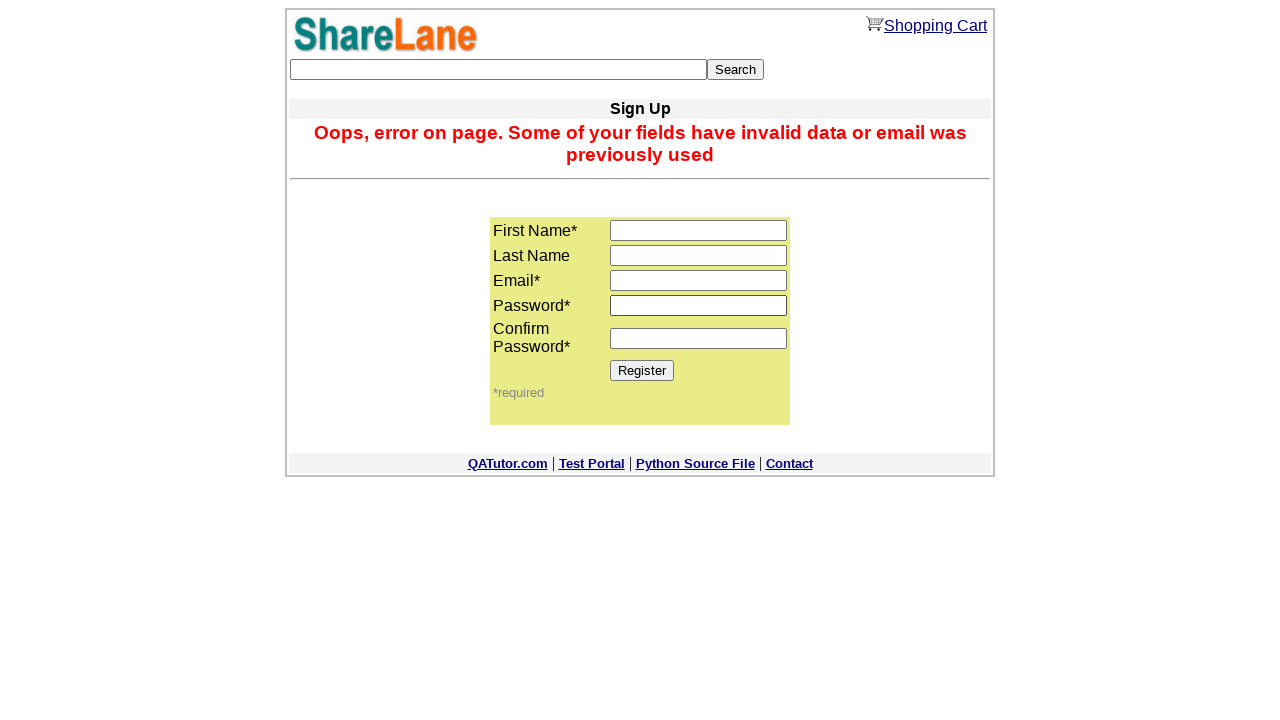

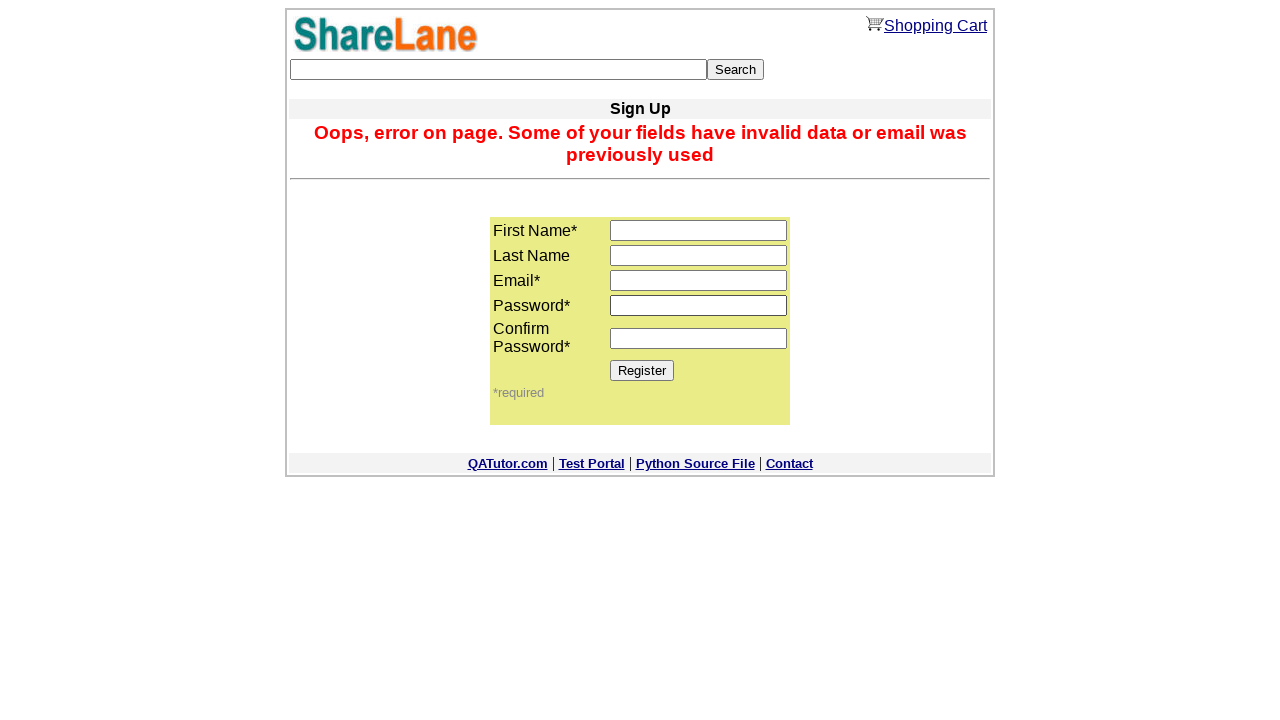